Tests nested frame interaction by switching to a frame within another frame and clicking a button

Starting URL: https://www.leafground.com/

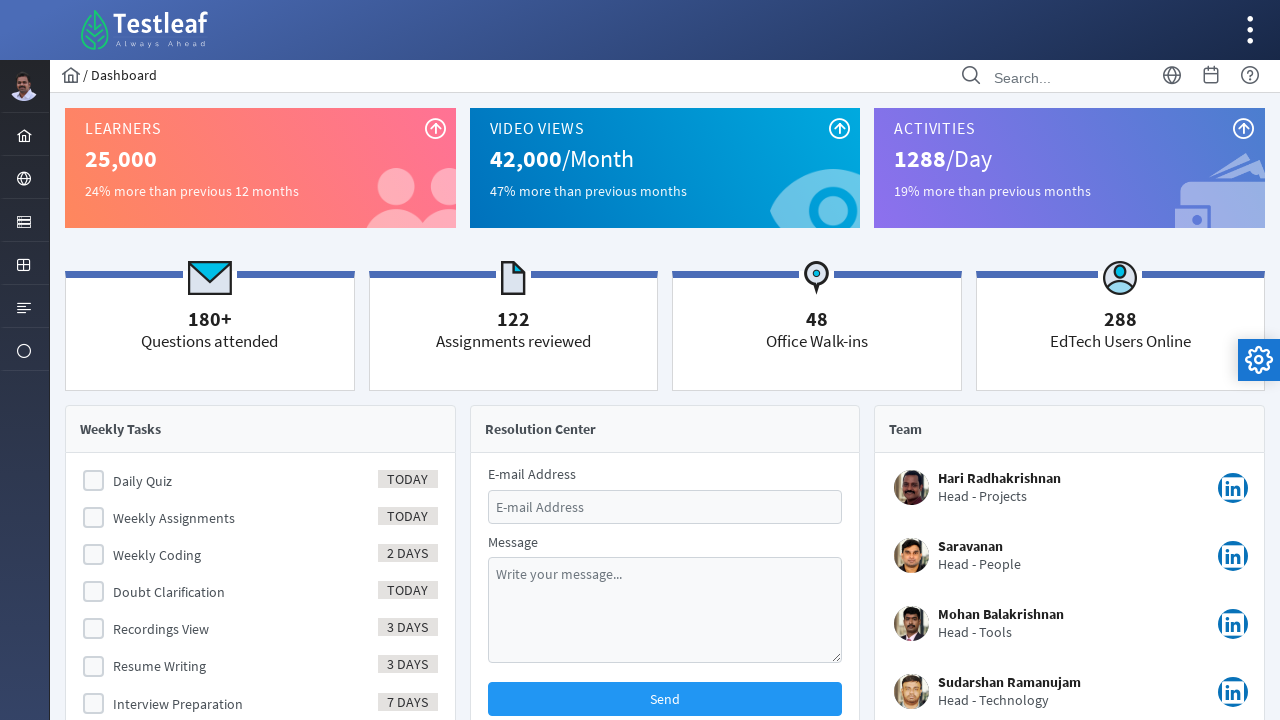

Clicked menu form to expand options at (24, 178) on #menuform\:j_idt39
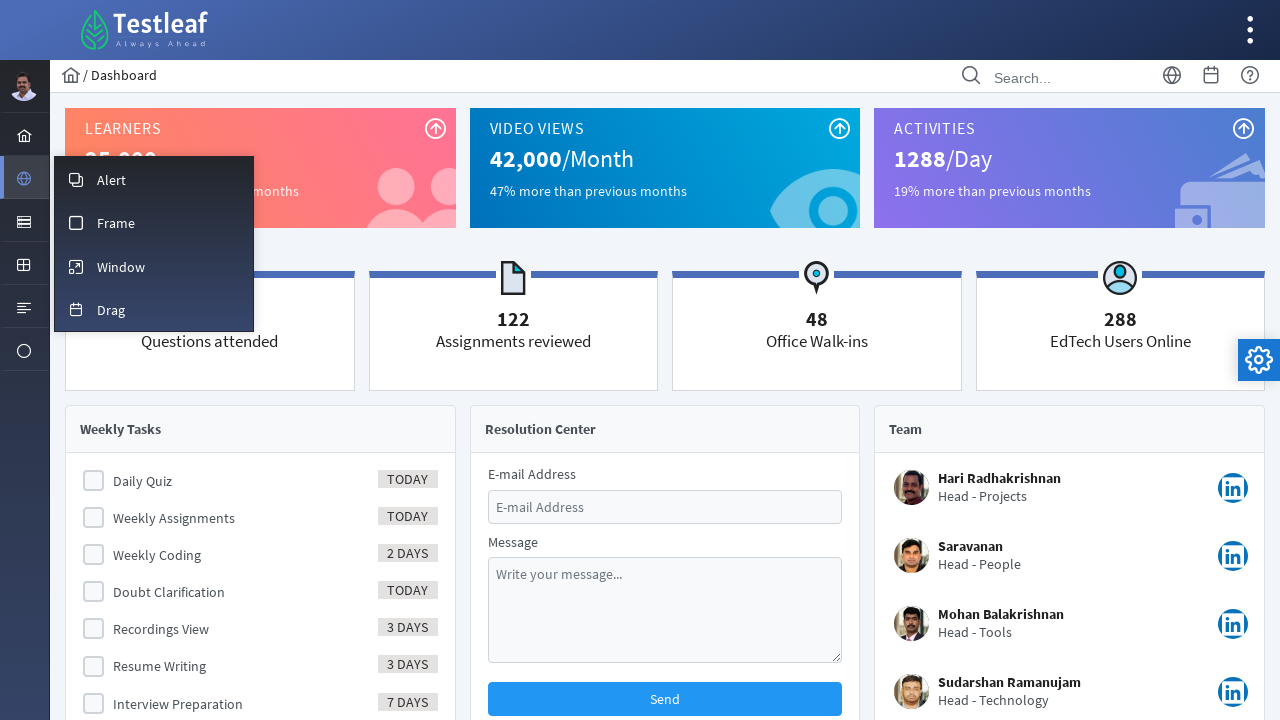

Clicked frames menu item to navigate to frames section at (154, 222) on #menuform\:m_frame
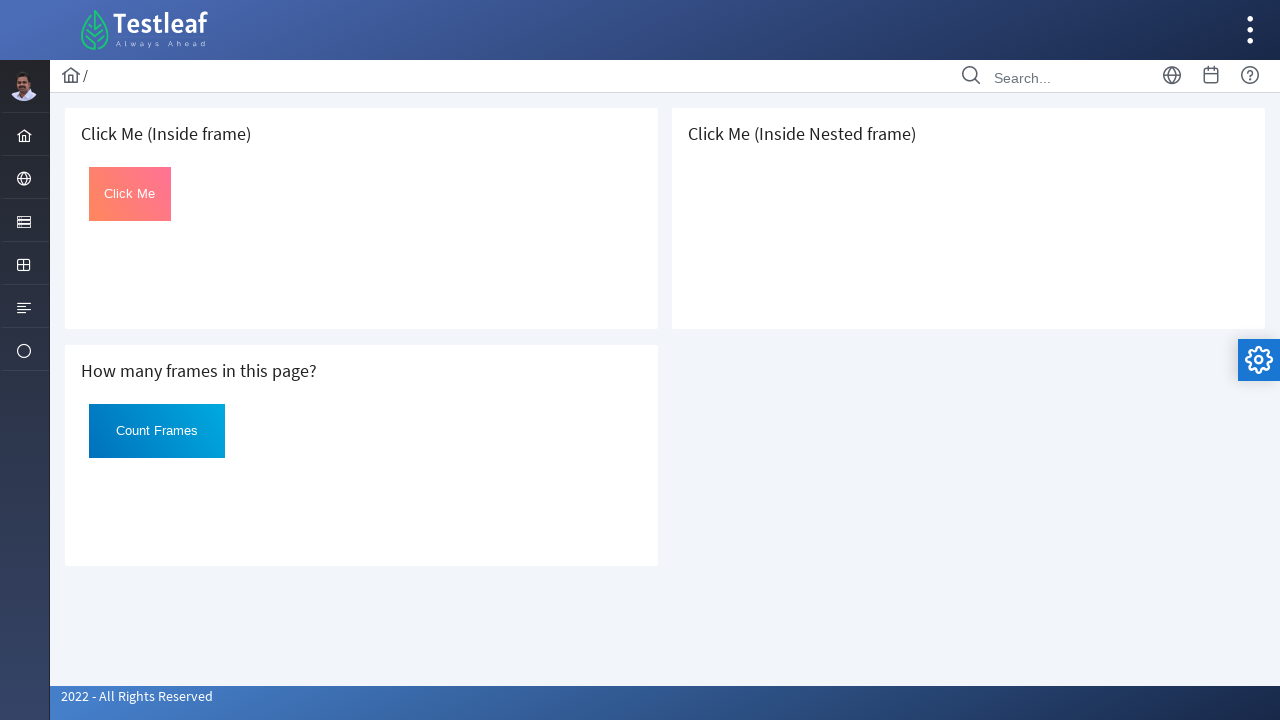

Located third iframe (outer frame)
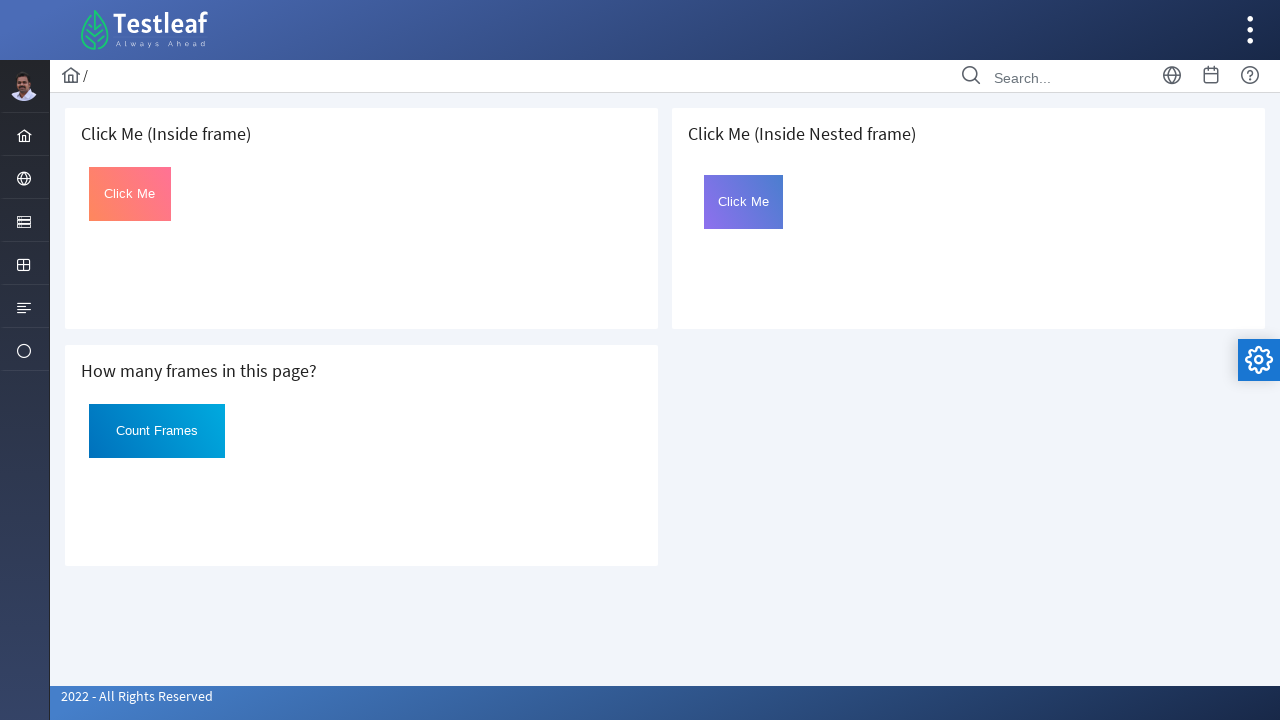

Located first nested iframe within outer frame
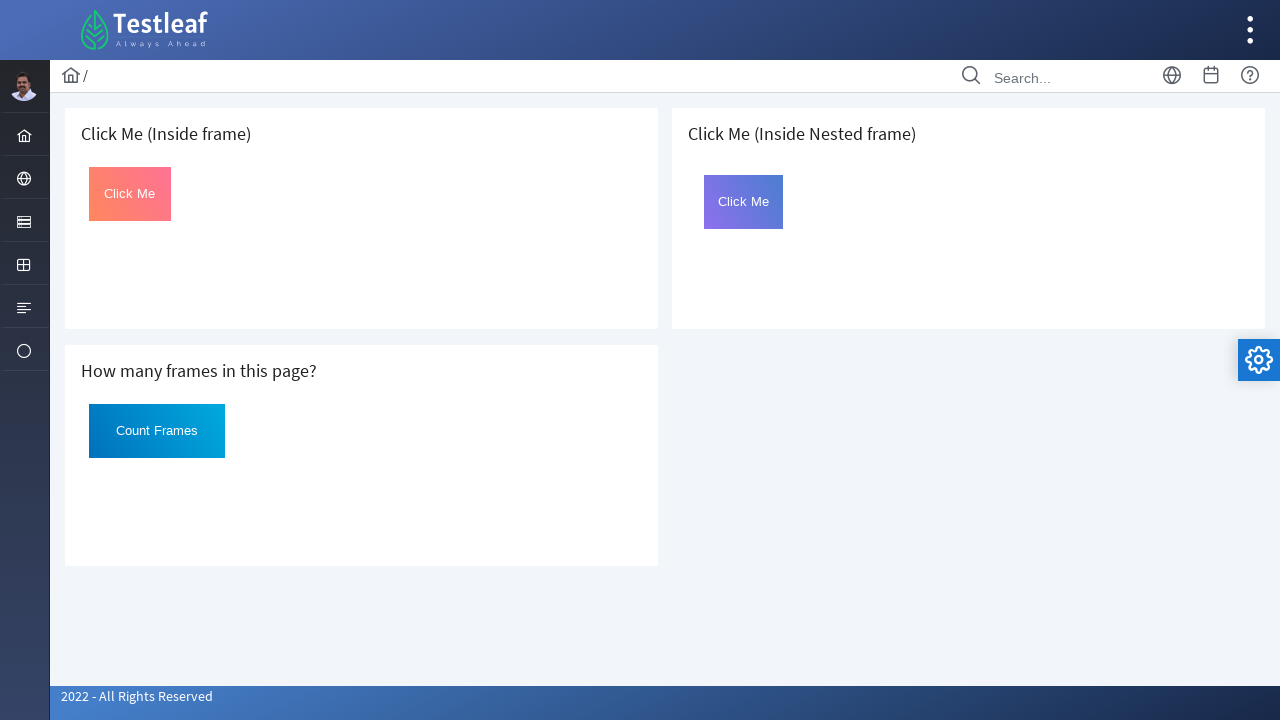

Clicked button in nested frame at (744, 202) on iframe >> nth=2 >> internal:control=enter-frame >> iframe >> nth=0 >> internal:c
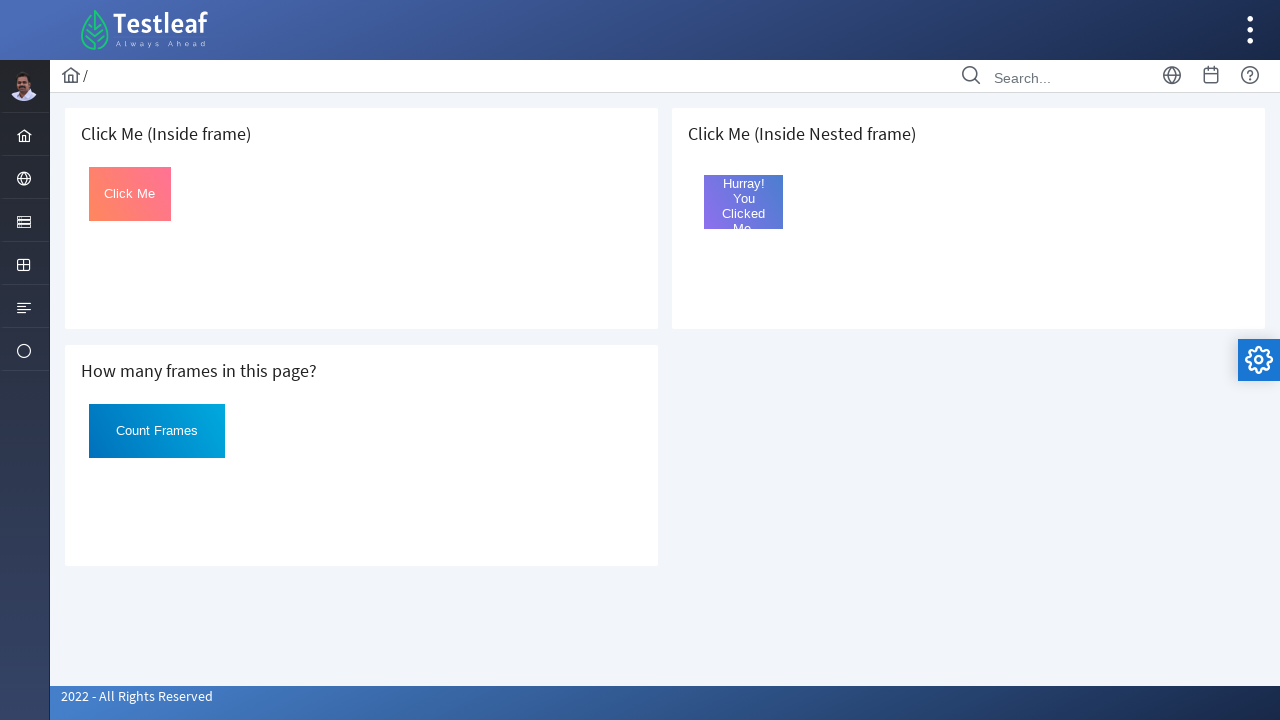

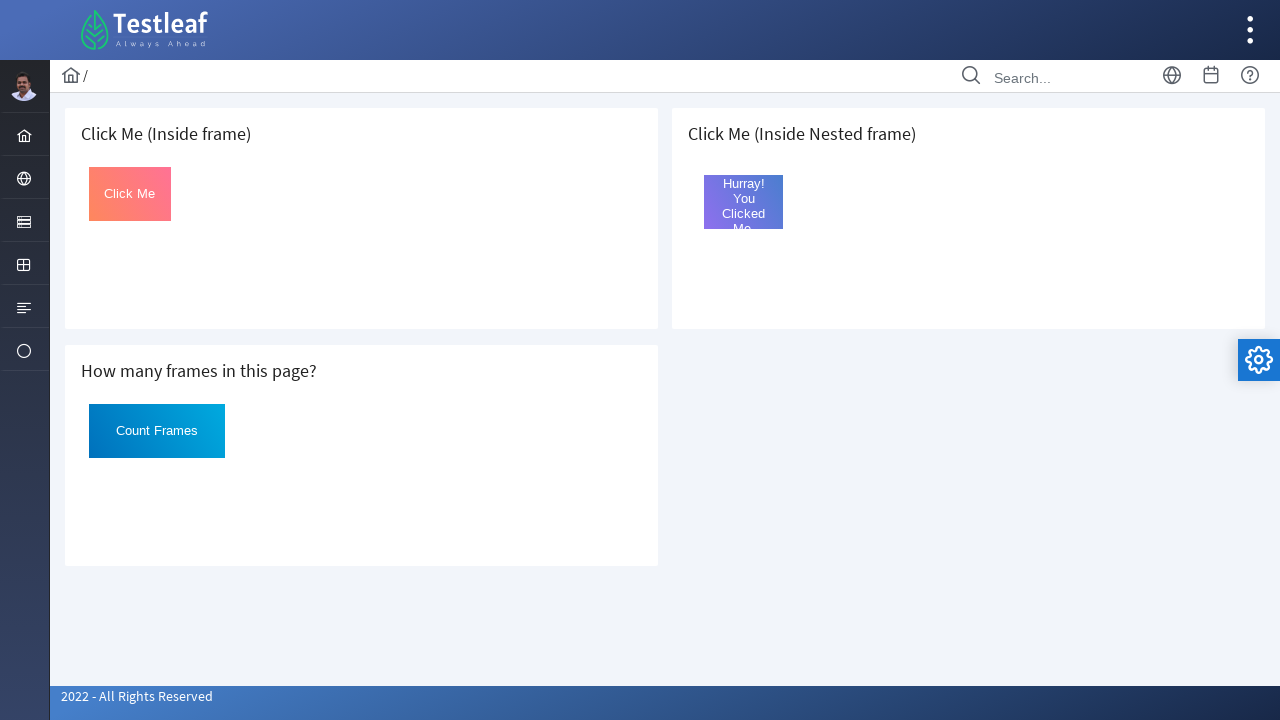